Tests alert with text input by navigating to the textbox alert section and entering text in the prompt

Starting URL: https://demo.automationtesting.in/Alerts.html

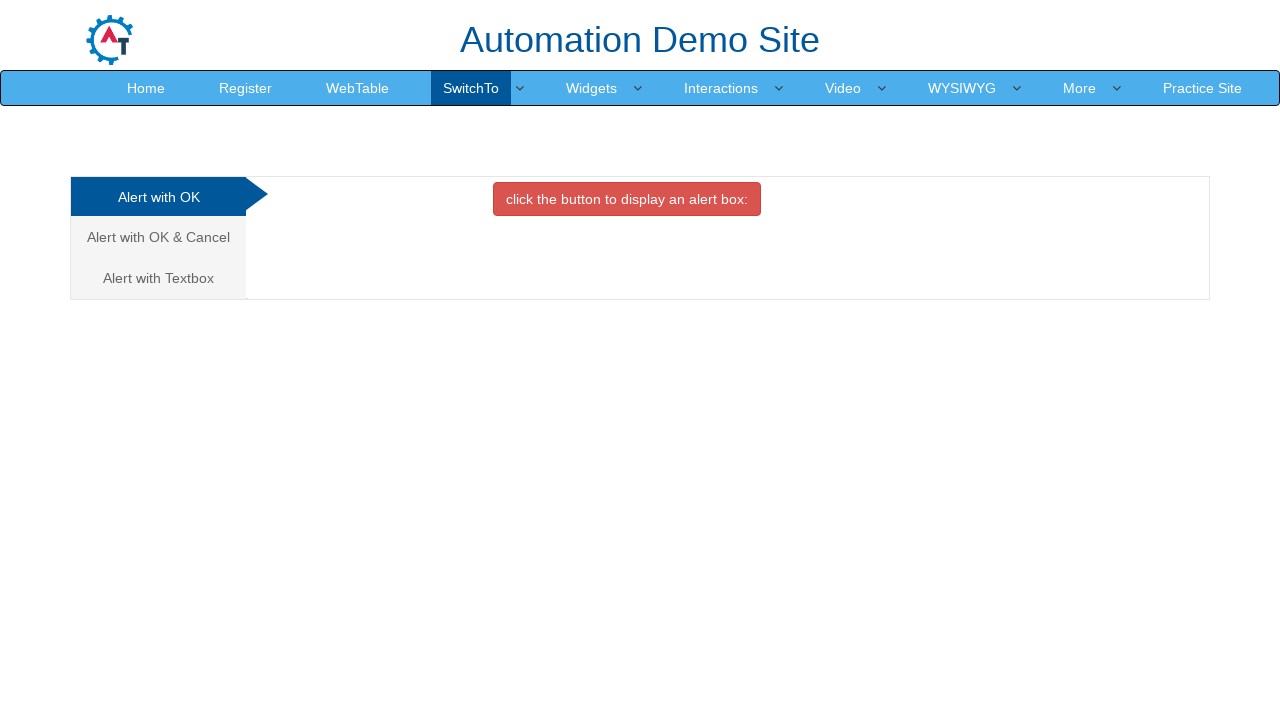

Clicked on 'Alert with Textbox' tab at (158, 278) on xpath=//a[contains(text(),'Alert with Textbox')]
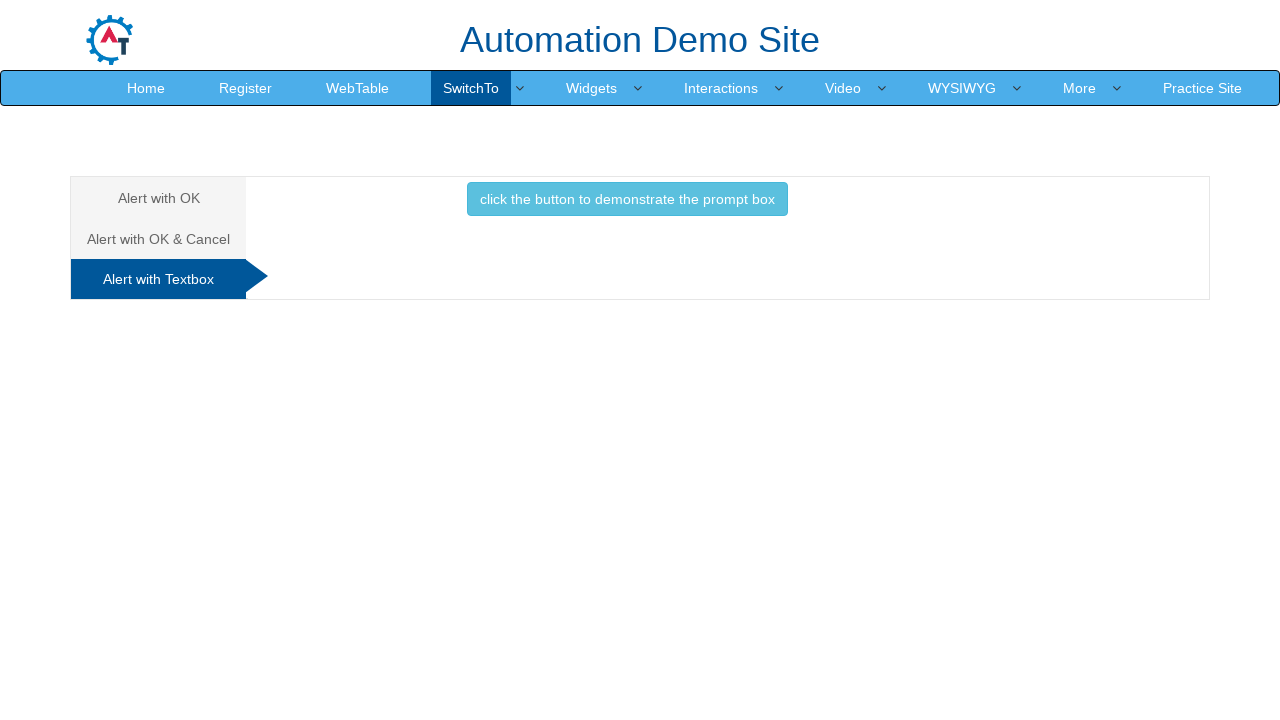

Set up dialog handler to accept prompt with text 'Elaine Maekawa'
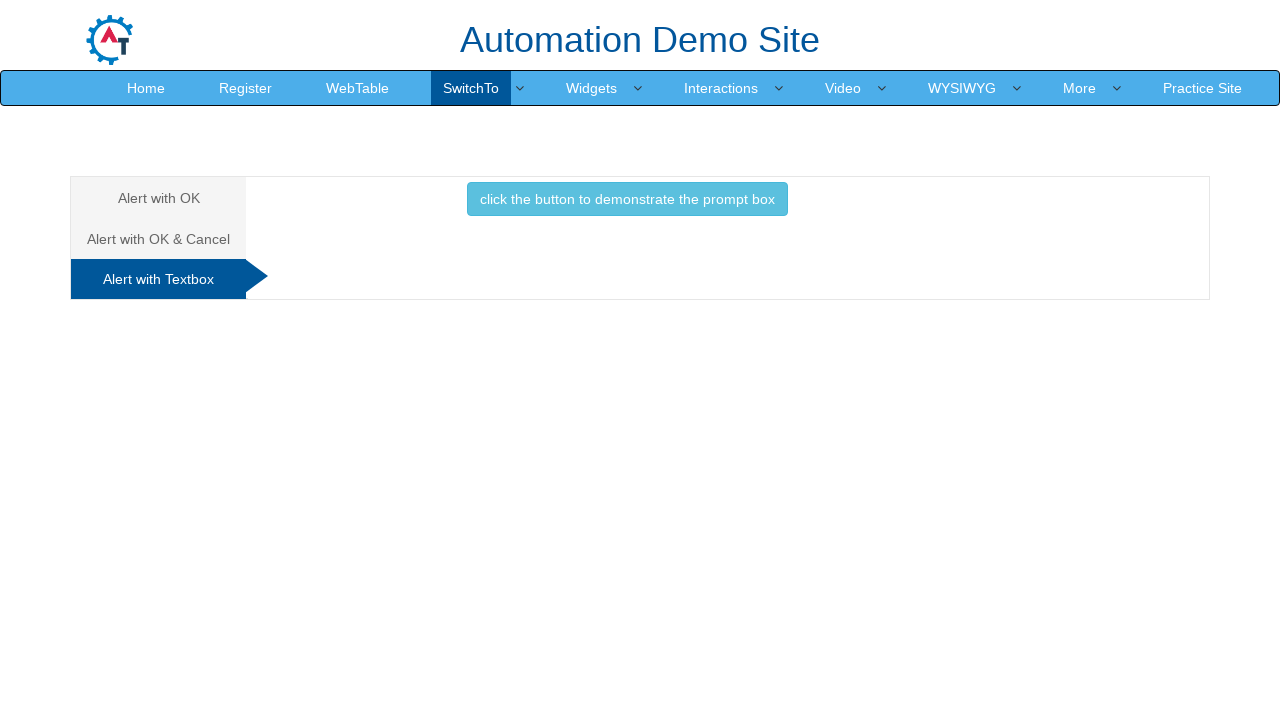

Clicked button to demonstrate the prompt box at (627, 199) on xpath=//button[contains(text(),'click the button to demonstrate the prompt box')
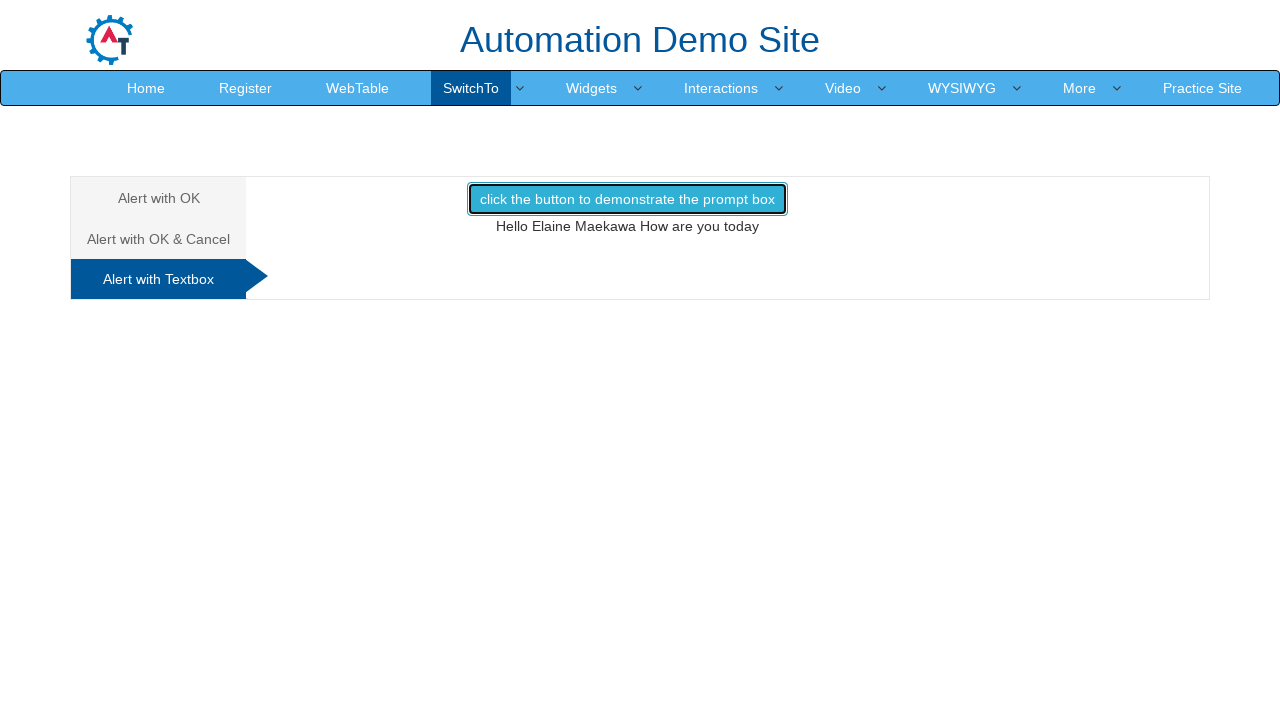

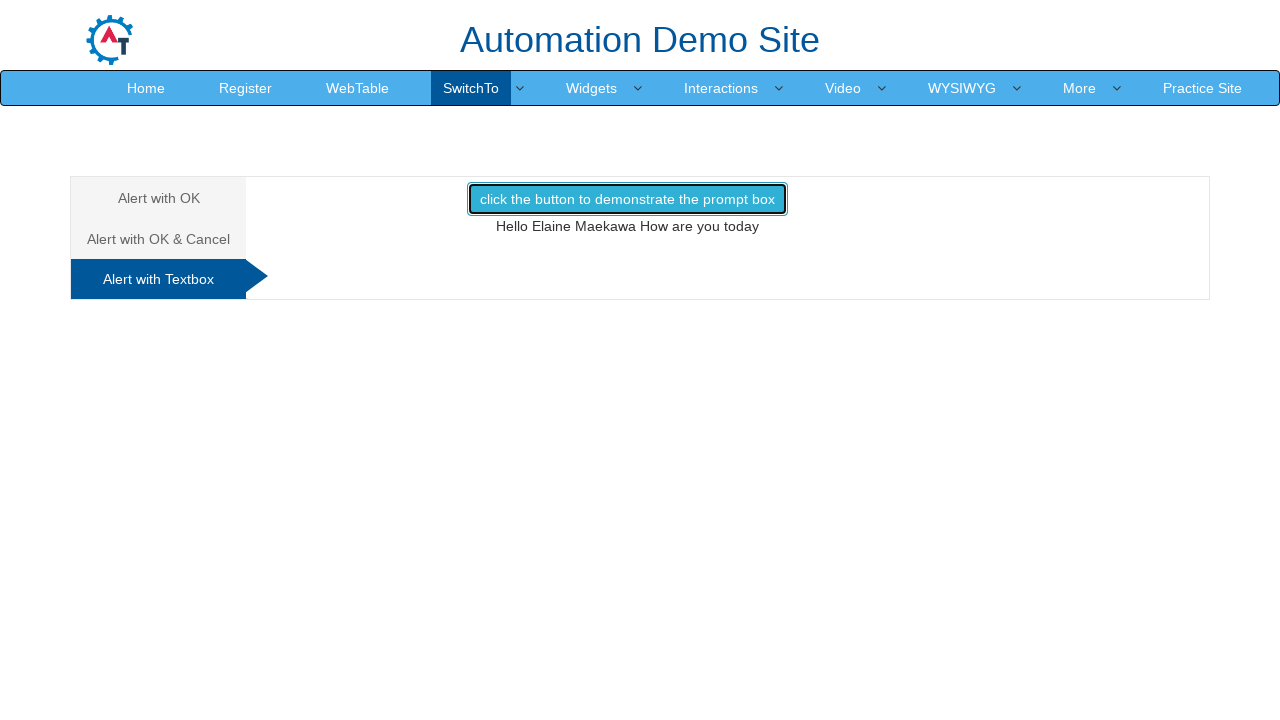